Verifies that the Flipkart homepage loads successfully by navigating to the site.

Starting URL: https://flipkart.com

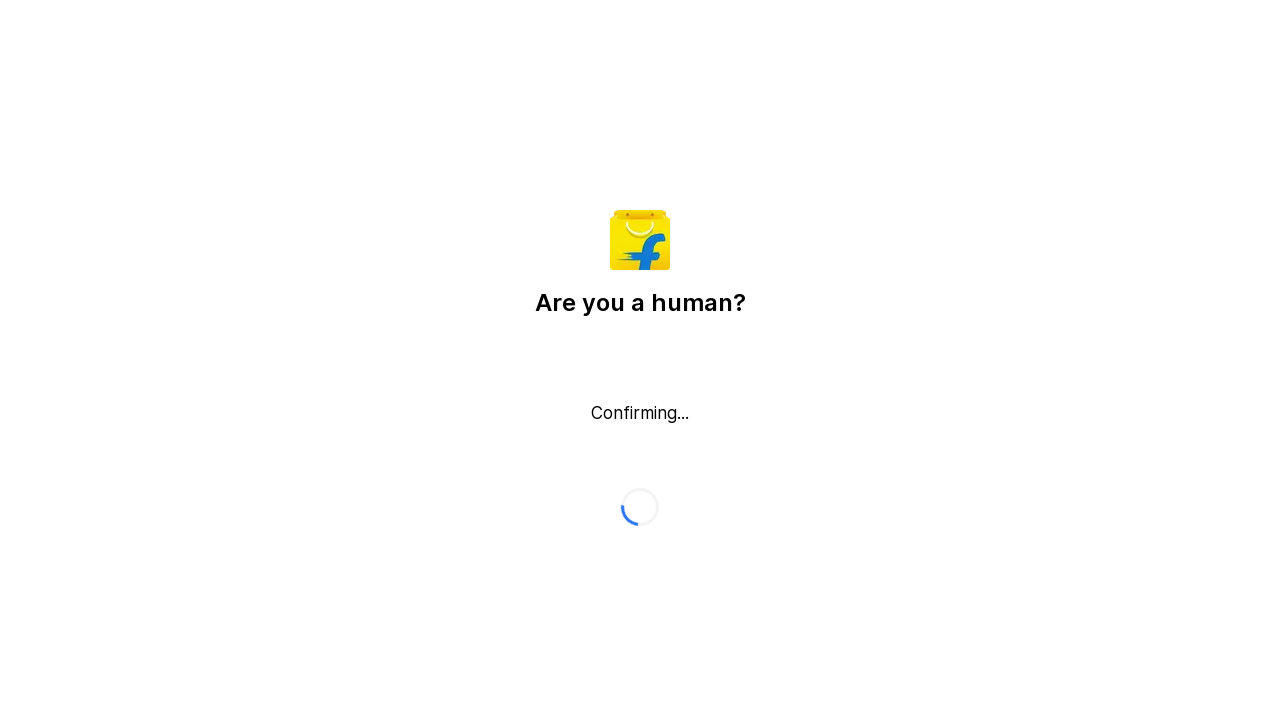

Waited for page to reach domcontentloaded state
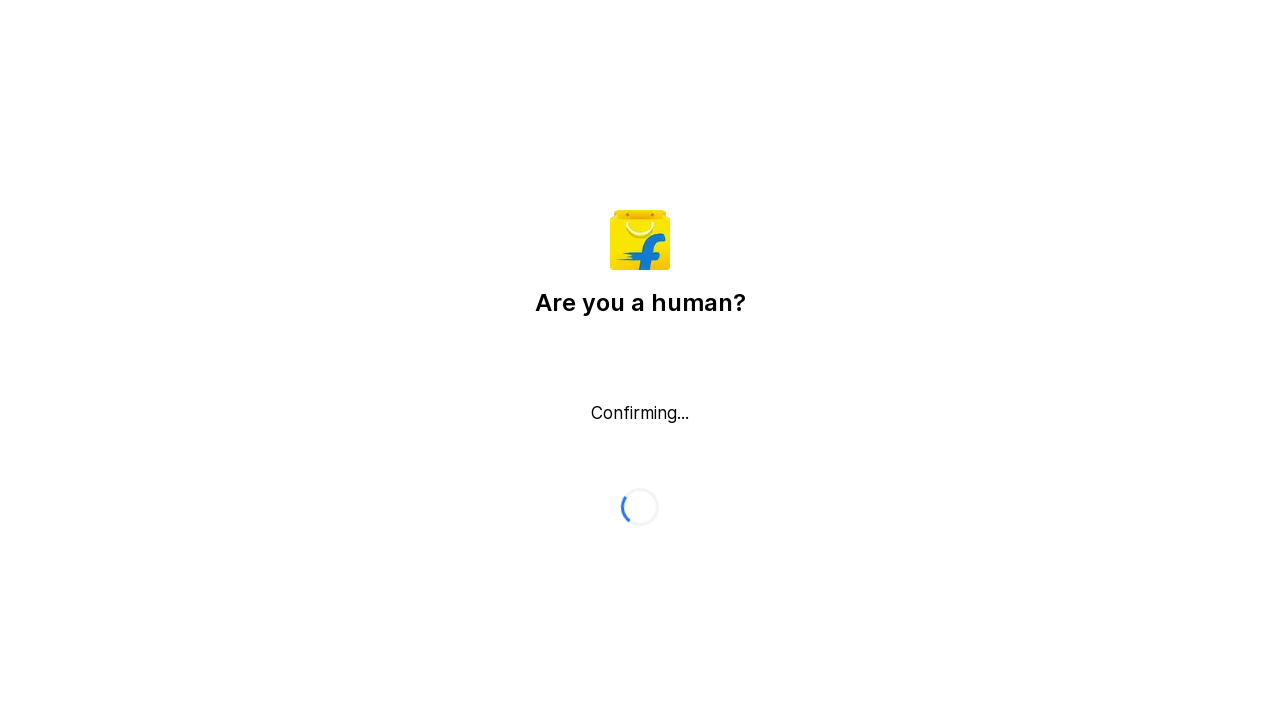

Verified body element is present on Flipkart homepage
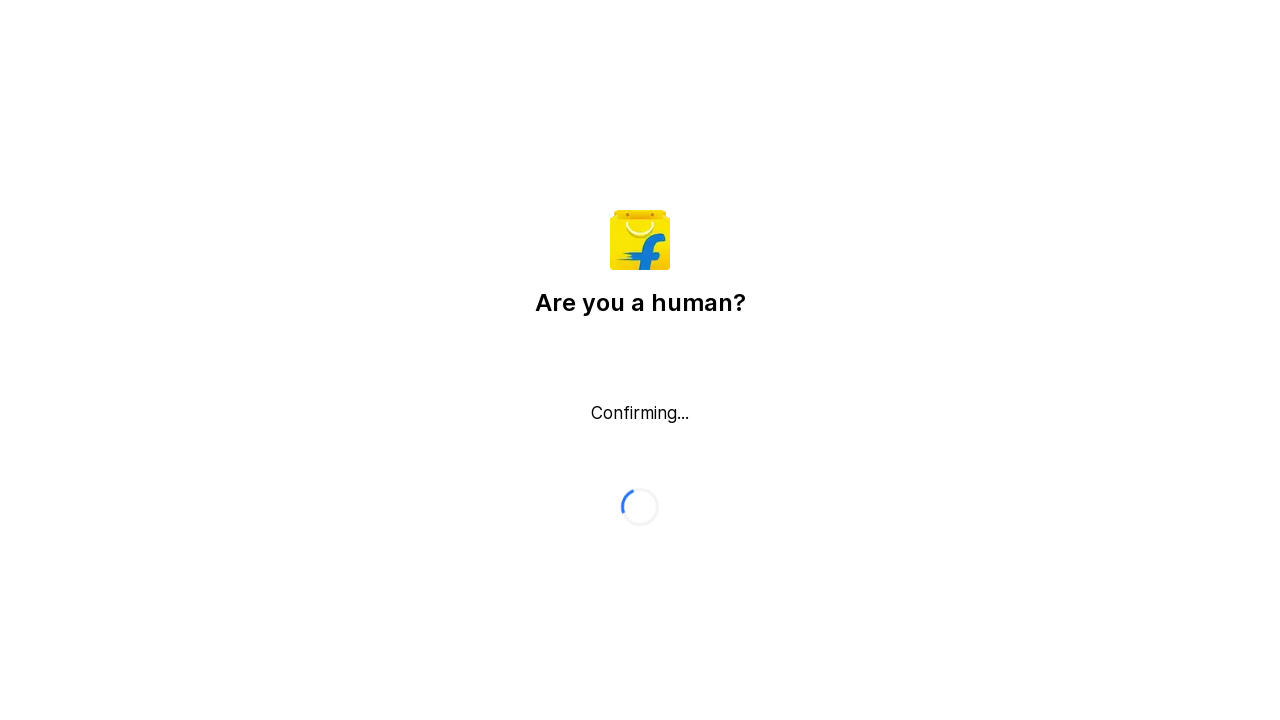

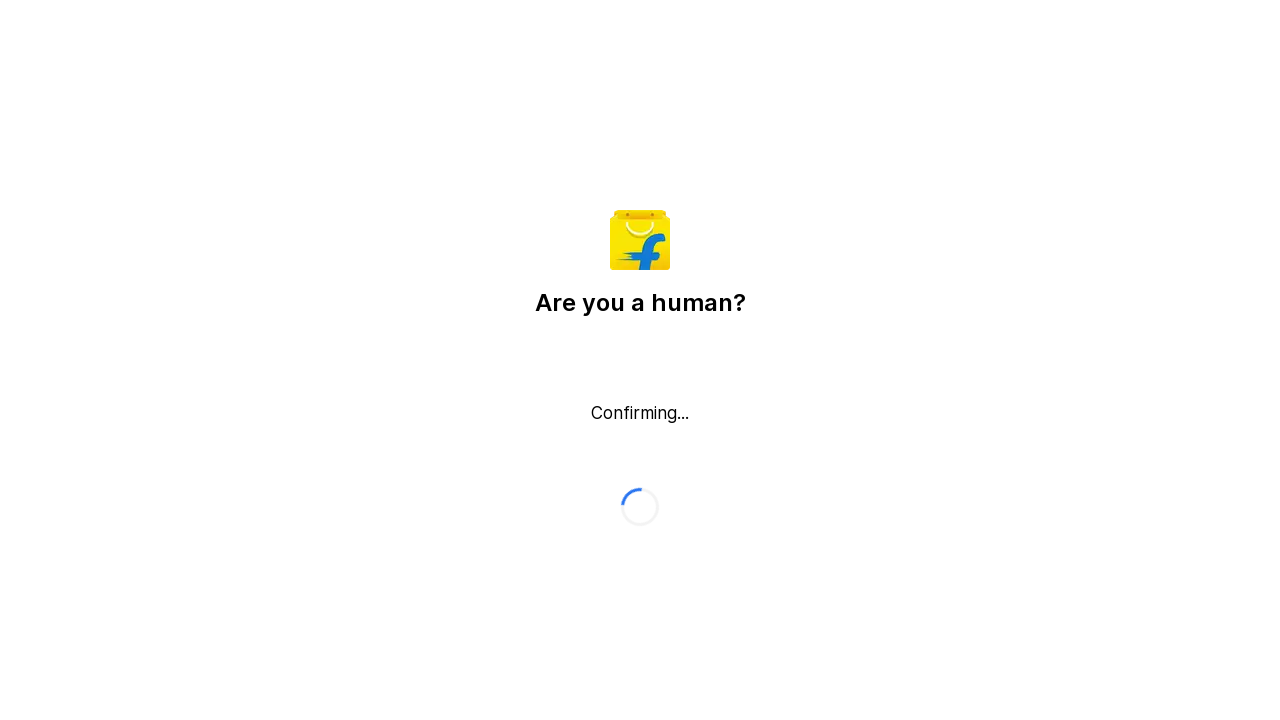